Tests mobile viewport by setting dimensions to 375x667 and checking for mobile navigation visibility.

Starting URL: https://6af06d79.fitloop.pages.dev?debug=true

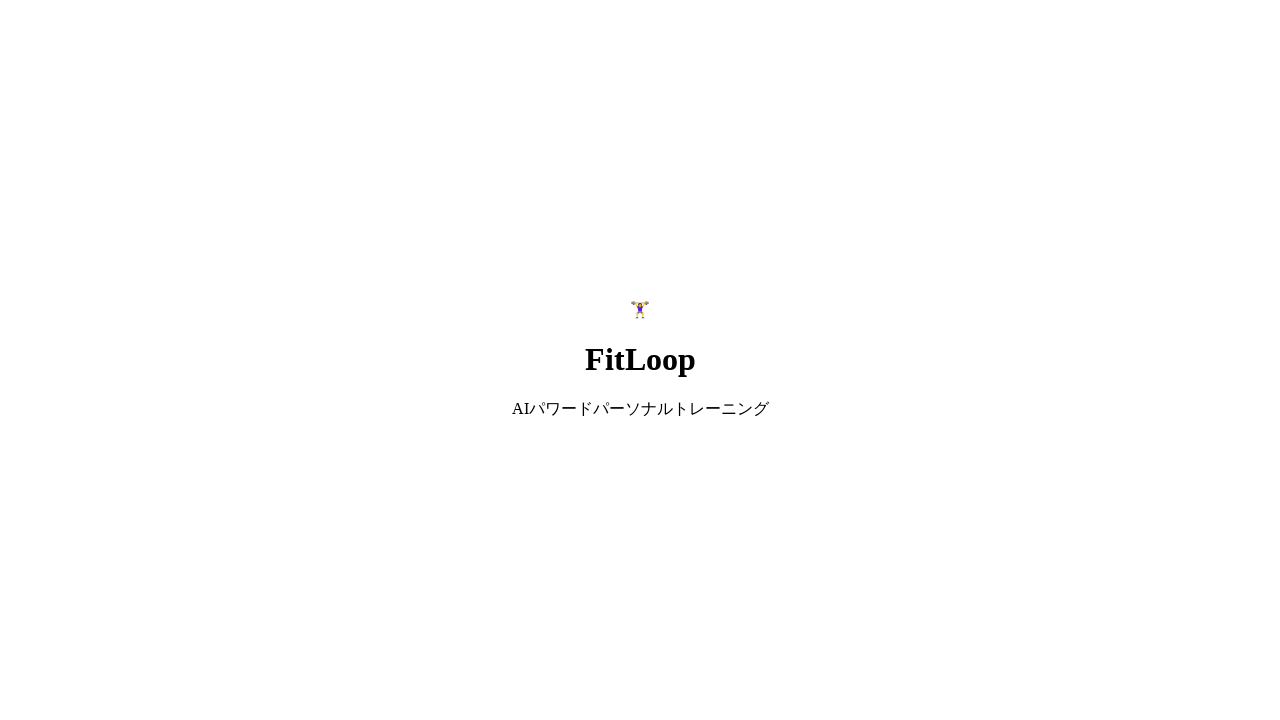

Set viewport to mobile dimensions (375x667)
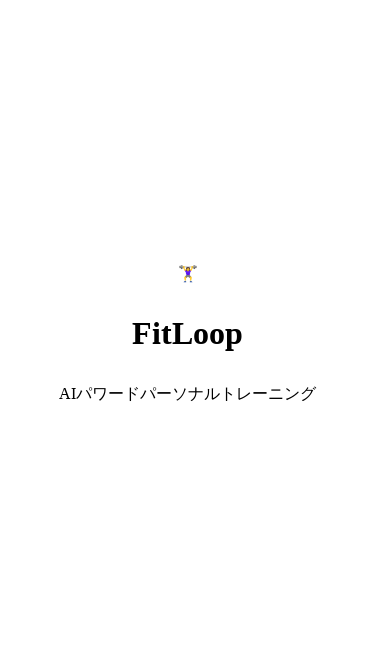

Reloaded page with mobile viewport
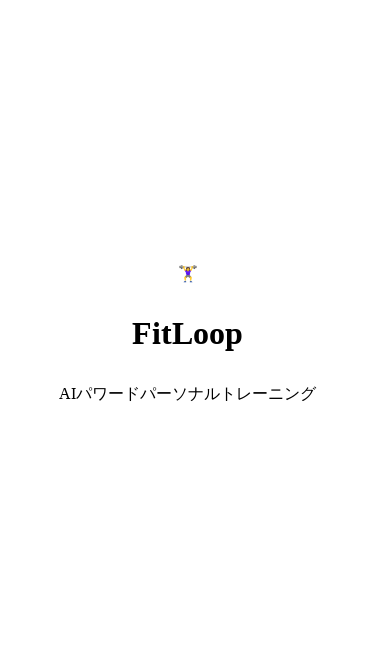

Waited for page to reach networkidle state
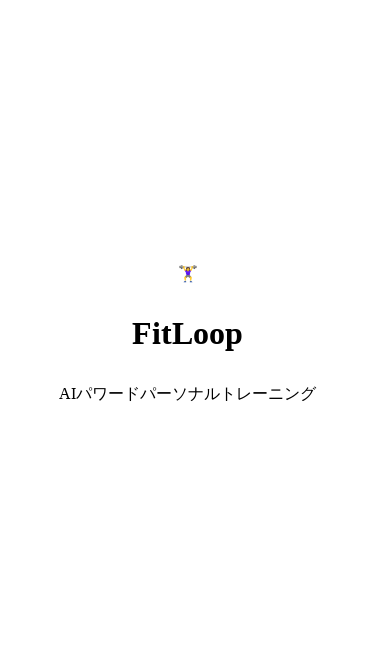

Located mobile navigation elements
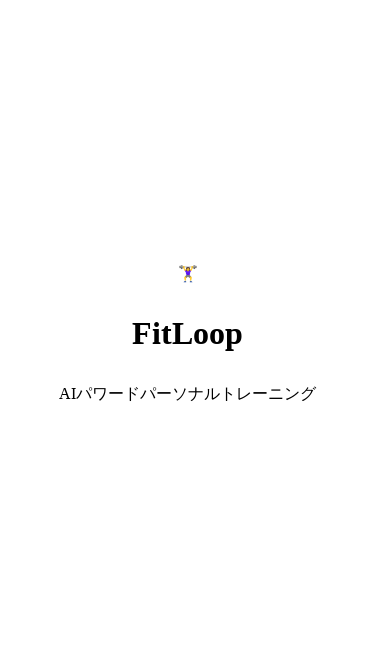

Checked mobile navigation visibility
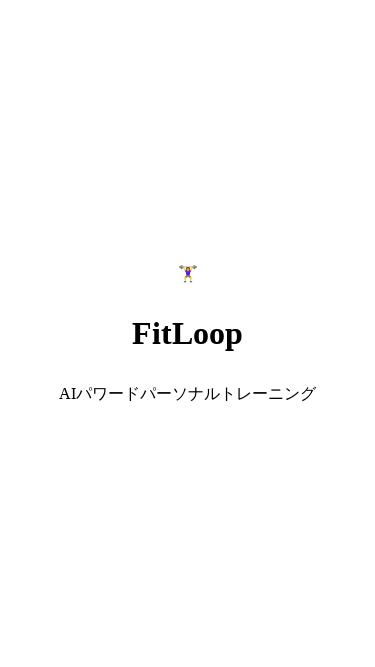

Scrolled to bottom of page to ensure tab bar is in view
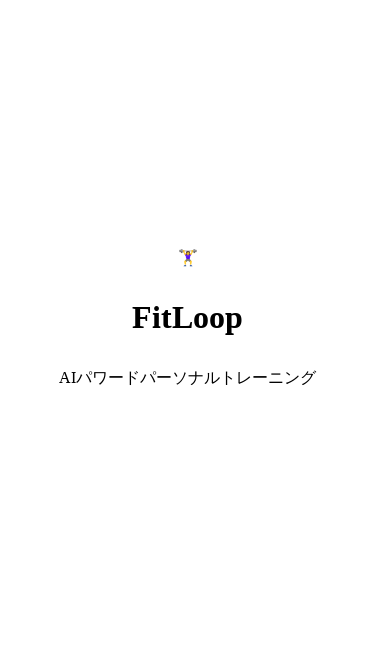

Waited 500ms for scroll animation to complete
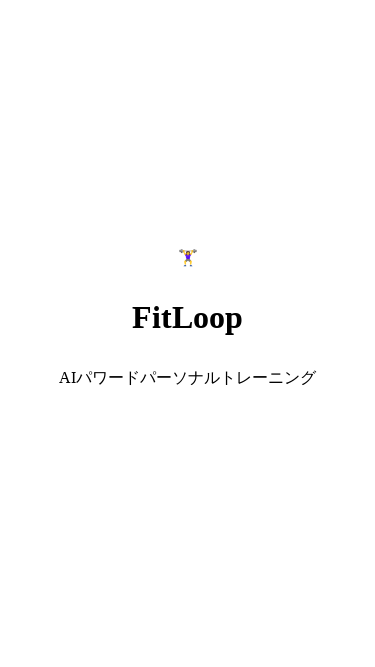

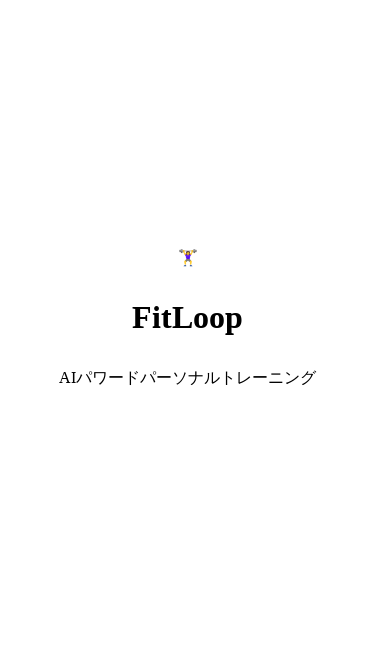